Tests autocomplete dropdown functionality by typing "Ind" and selecting "India" from the dynamic dropdown suggestions

Starting URL: https://rahulshettyacademy.com/AutomationPractice/

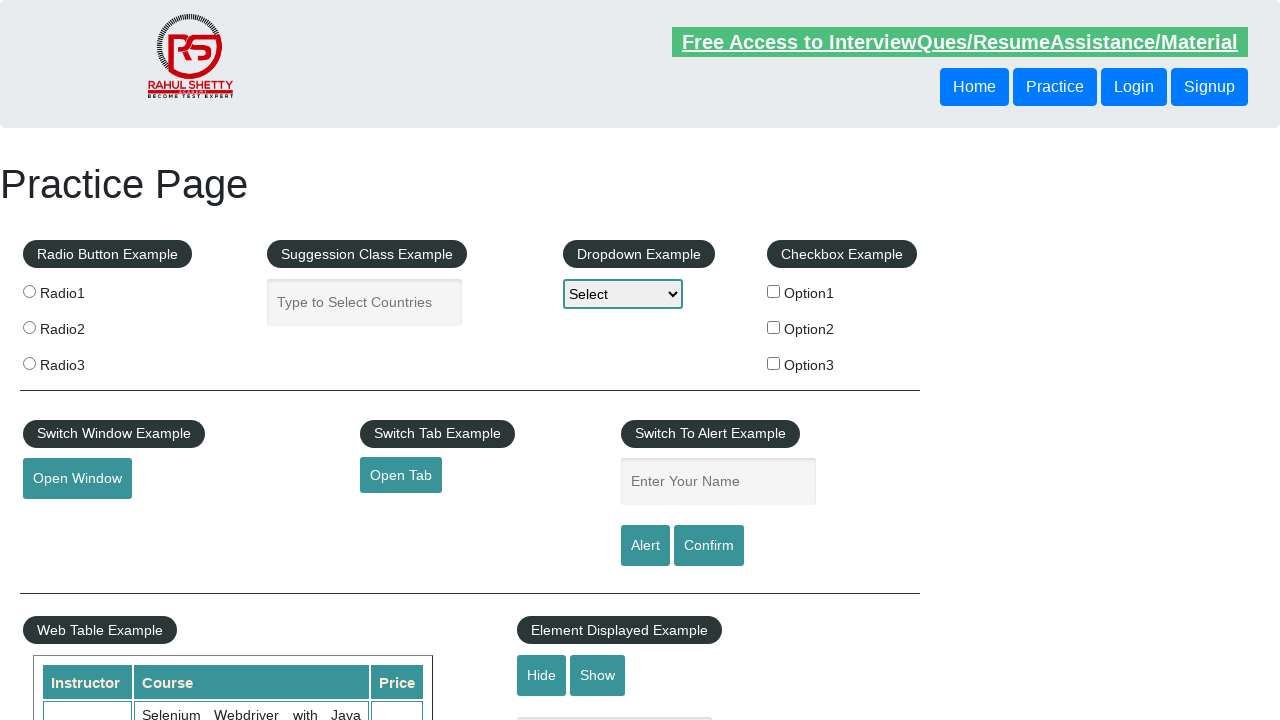

Clicked on autocomplete field to focus at (365, 302) on #autocomplete
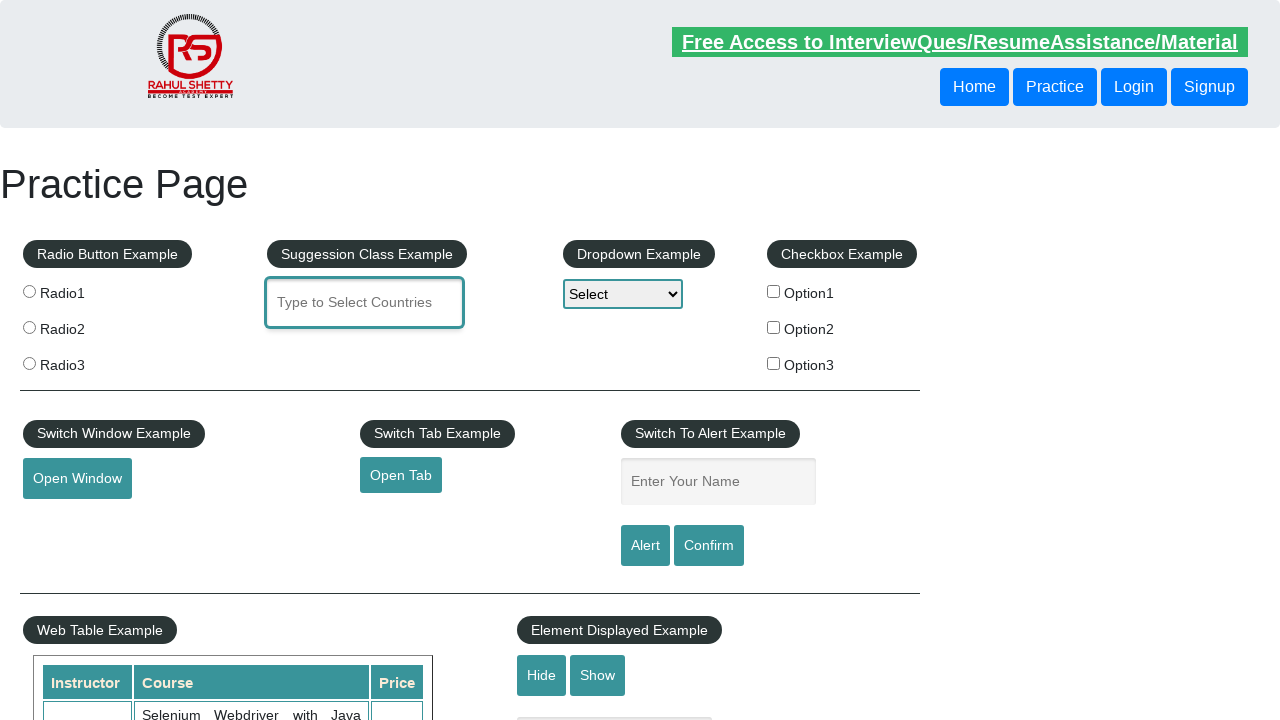

Typed 'Ind' in autocomplete field to trigger dropdown suggestions on #autocomplete
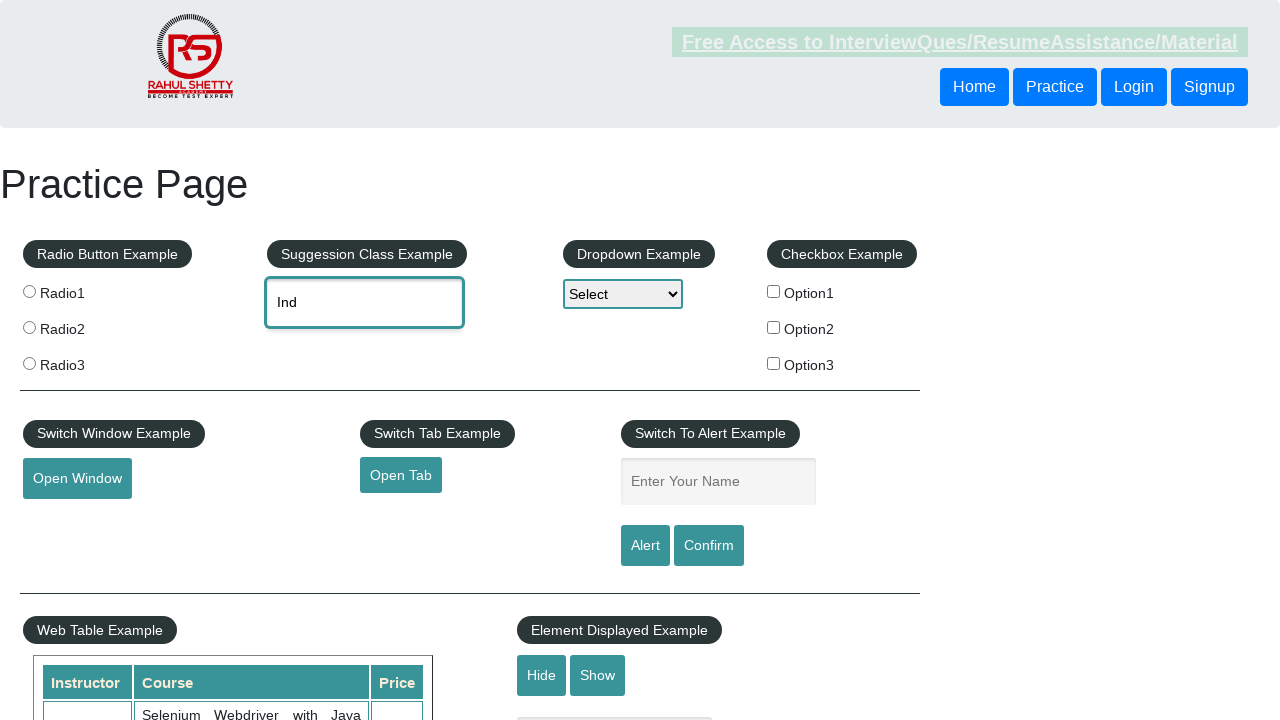

Autocomplete dropdown options loaded
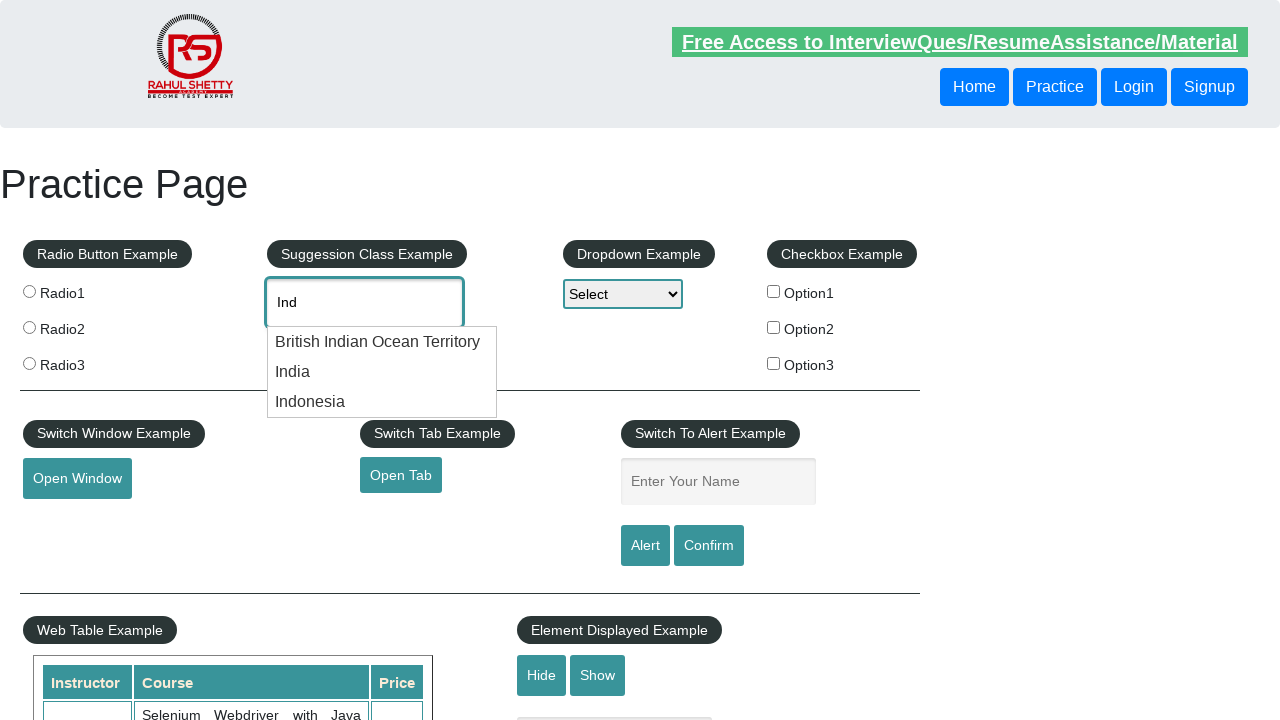

Selected 'India' from the dropdown suggestions at (382, 372) on .ui-menu-item >> nth=1
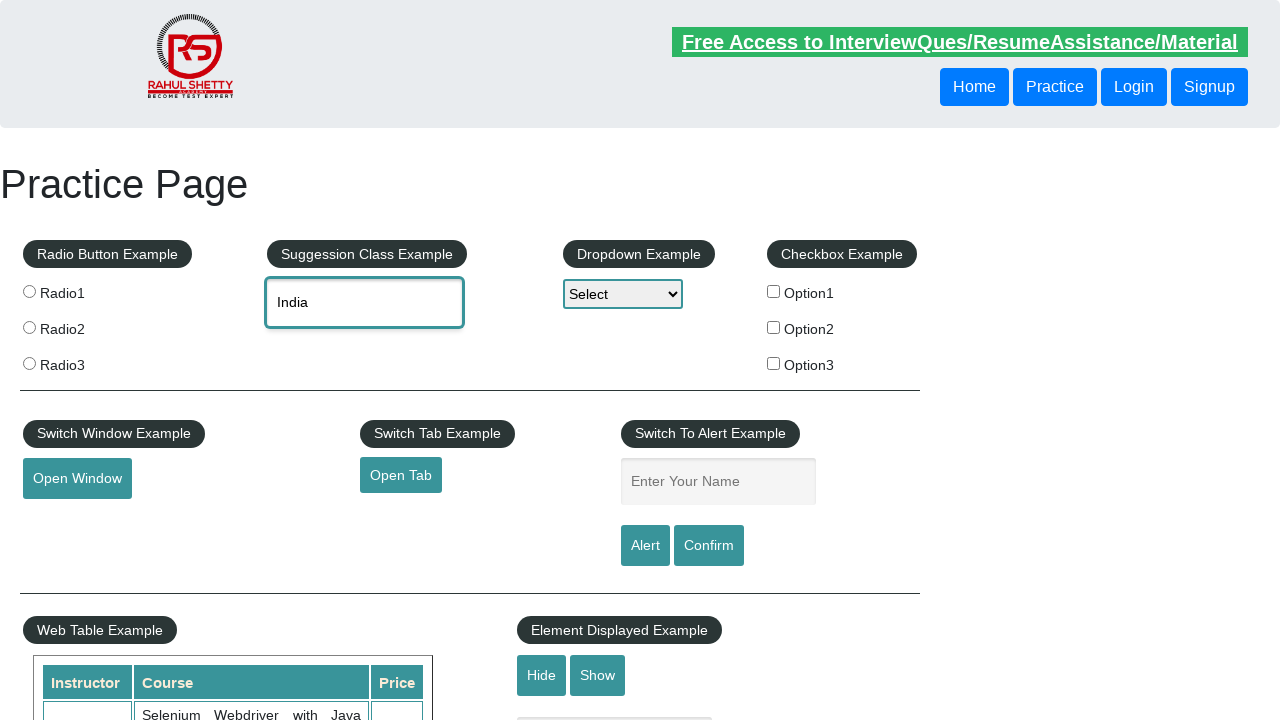

Waited 1 second for autocomplete value to be fully set
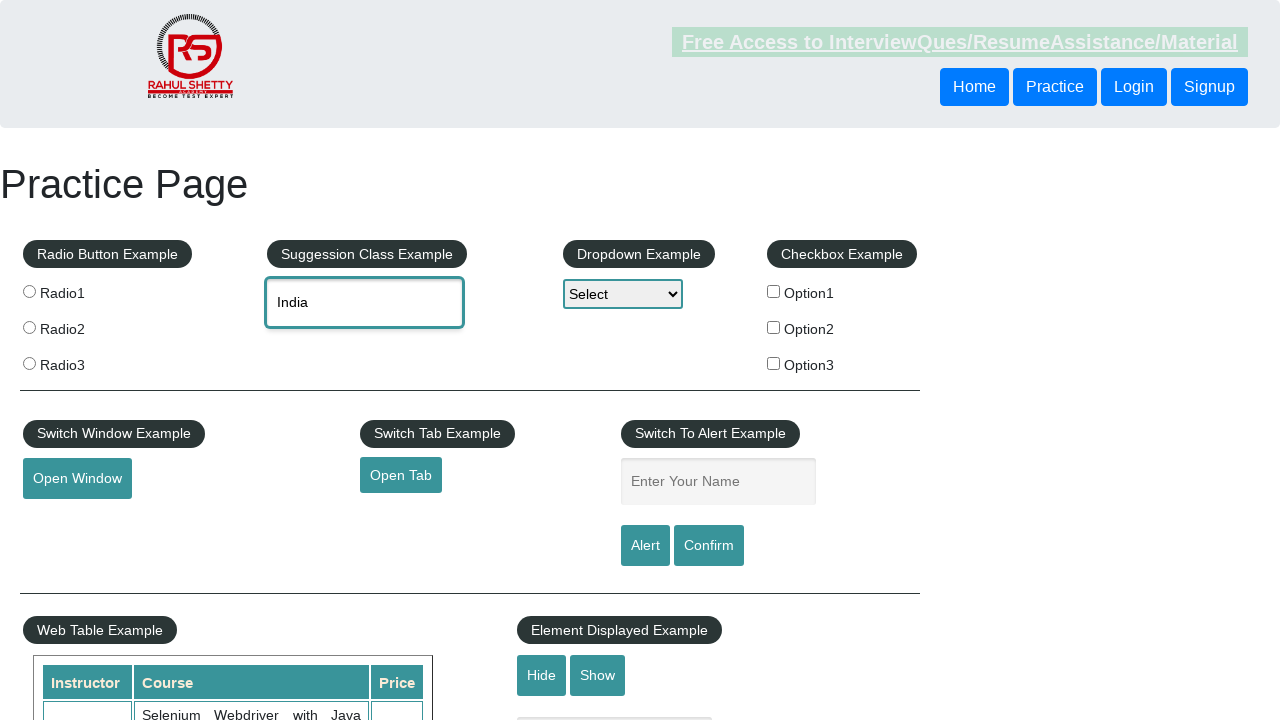

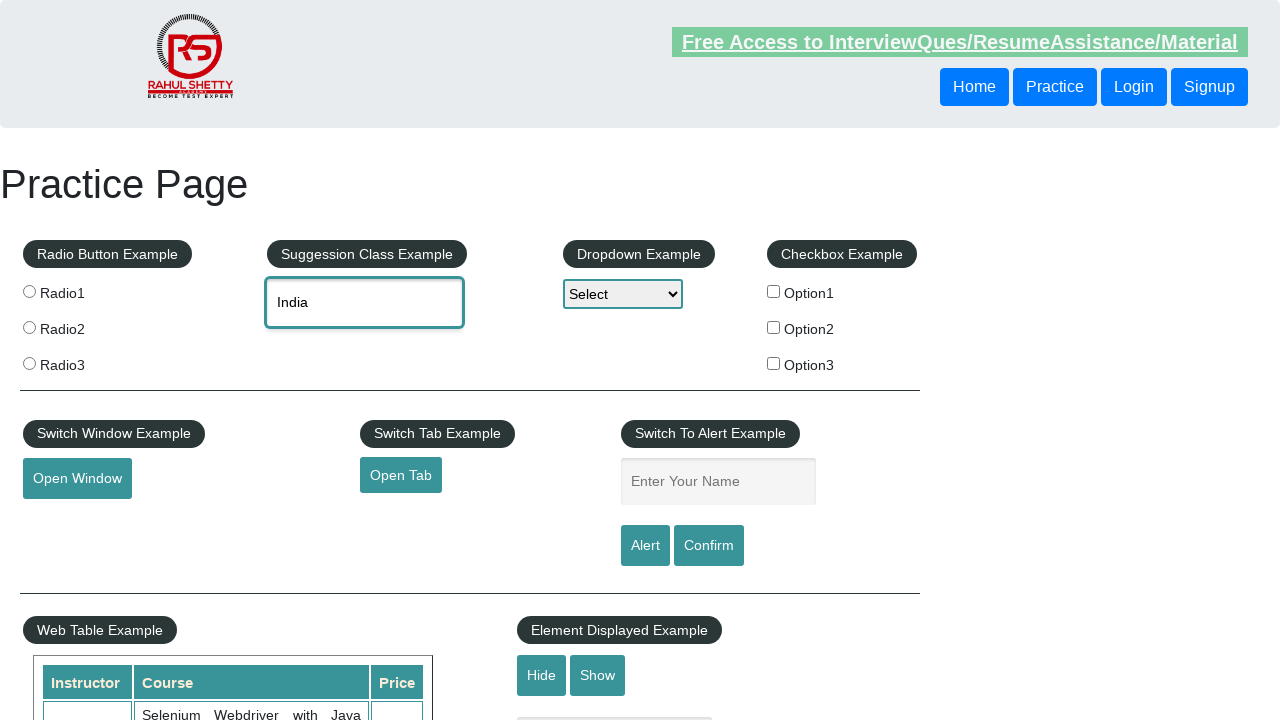